Tests that todo data persists after page reload

Starting URL: https://demo.playwright.dev/todomvc

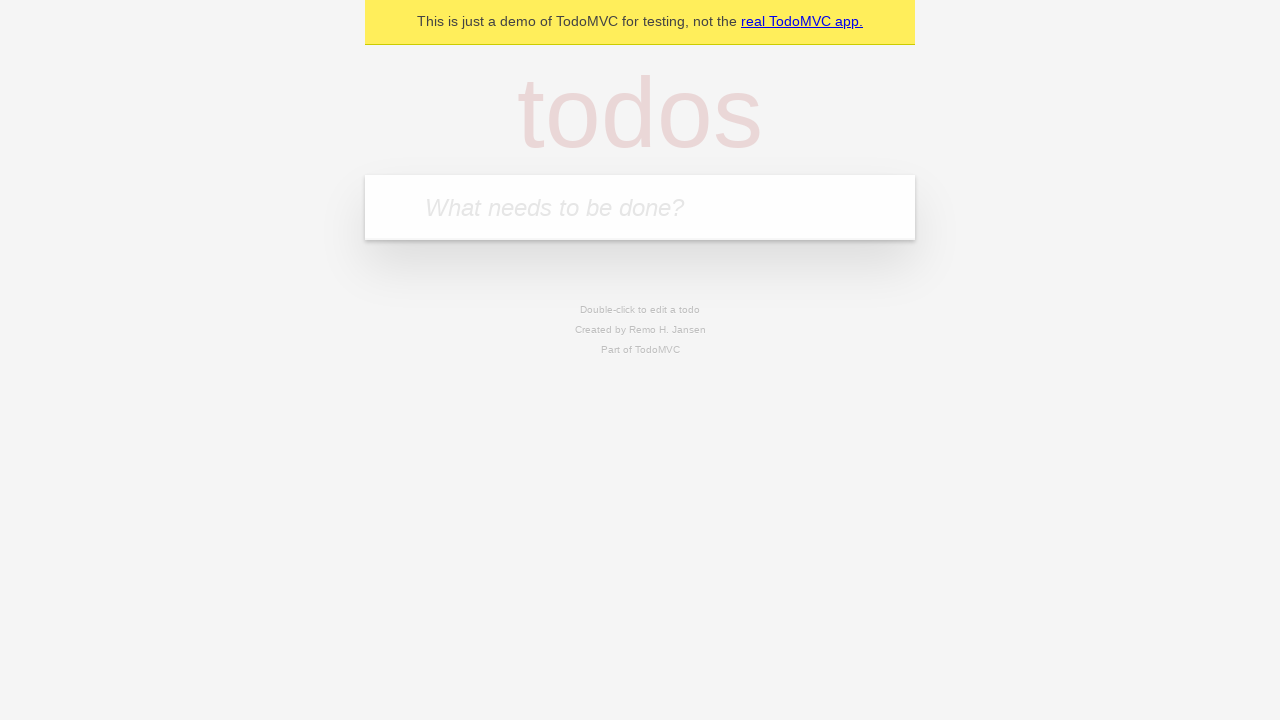

Filled todo input with 'buy some cheese' on internal:attr=[placeholder="What needs to be done?"i]
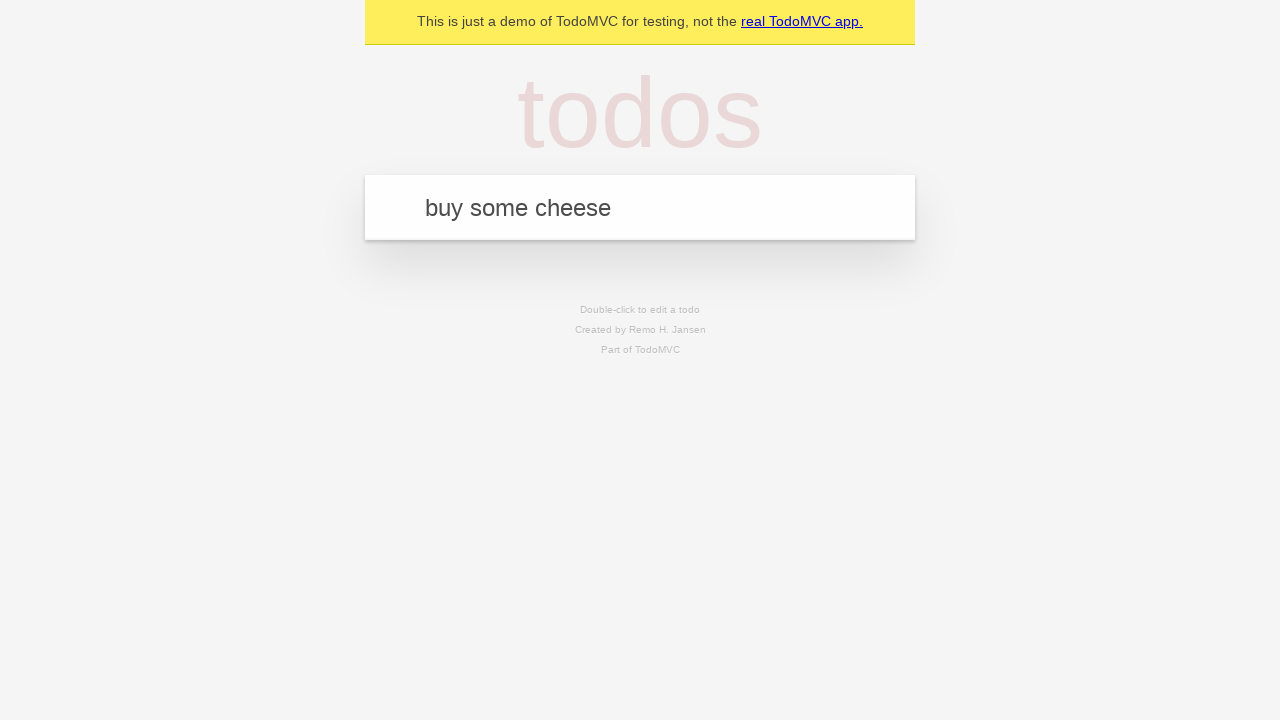

Pressed Enter to create first todo on internal:attr=[placeholder="What needs to be done?"i]
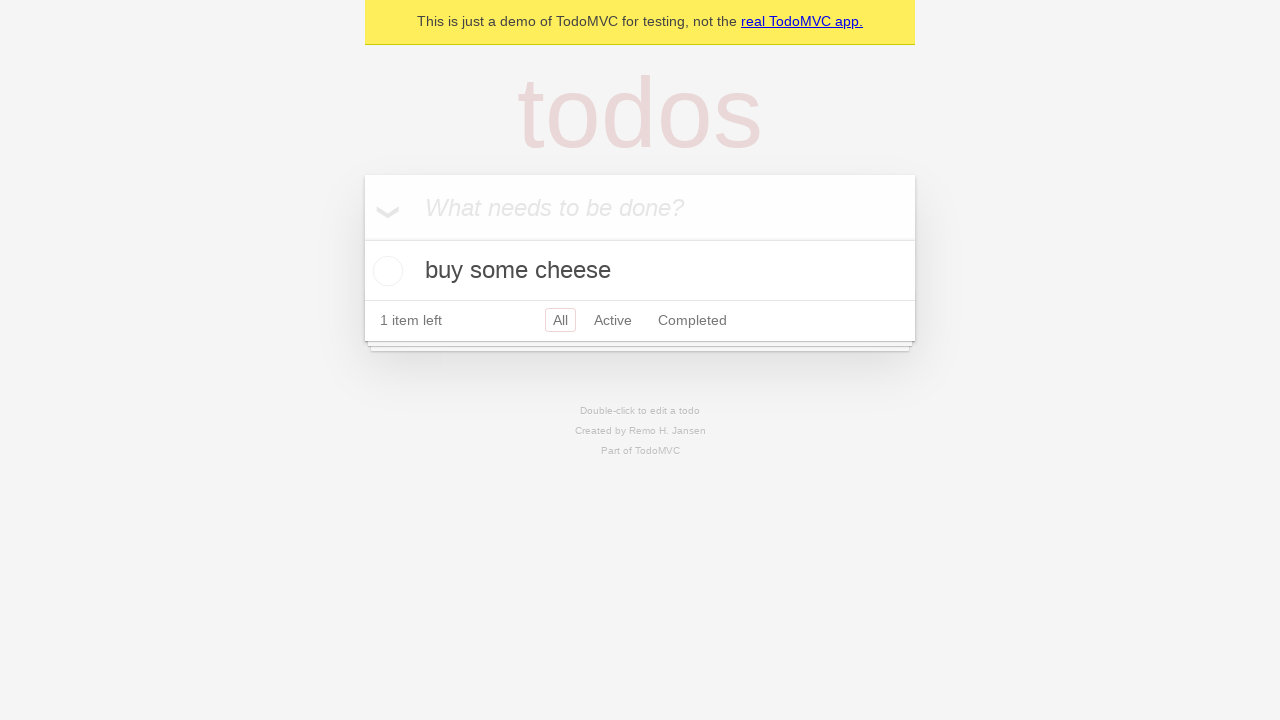

Filled todo input with 'feed the cat' on internal:attr=[placeholder="What needs to be done?"i]
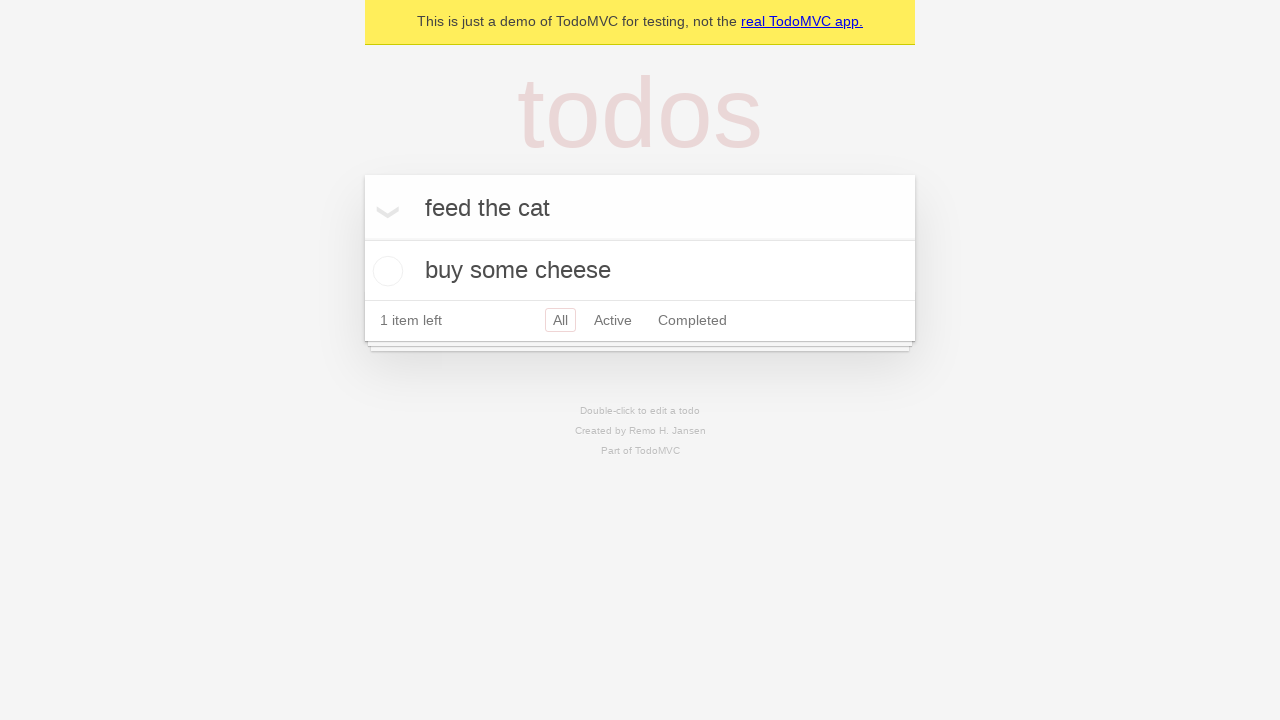

Pressed Enter to create second todo on internal:attr=[placeholder="What needs to be done?"i]
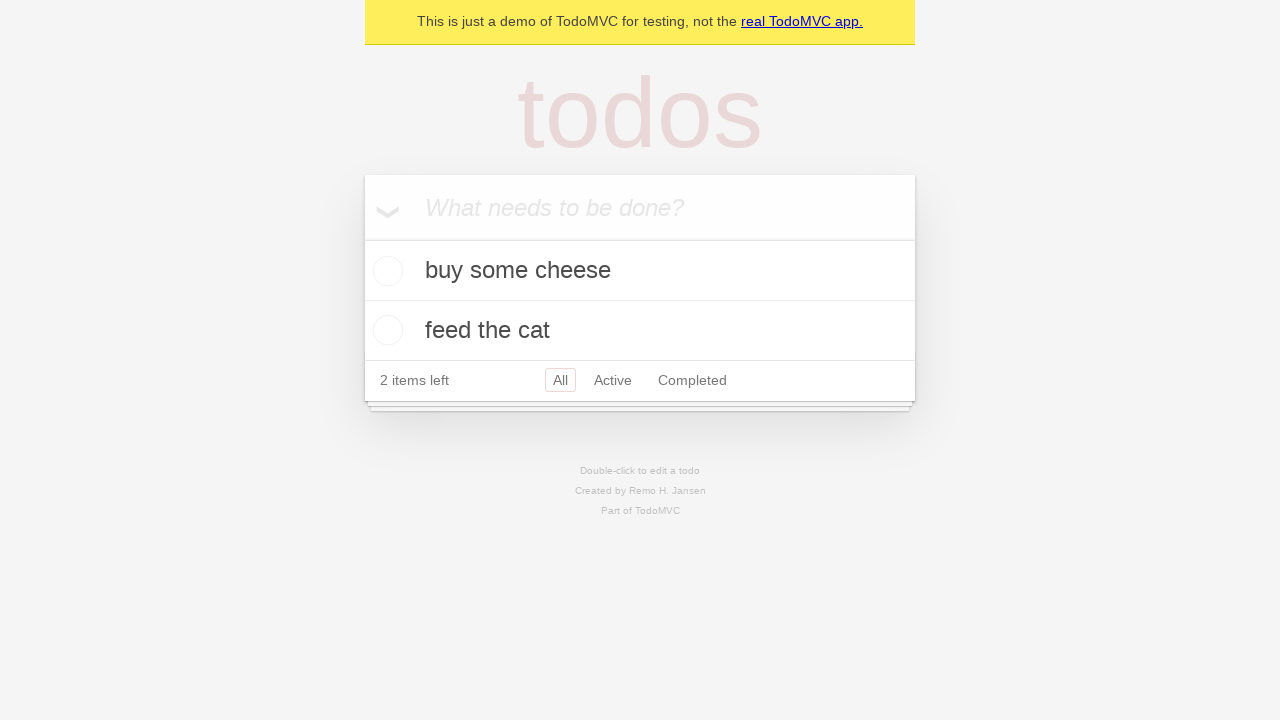

Checked first todo as complete at (385, 271) on internal:testid=[data-testid="todo-item"s] >> nth=0 >> internal:role=checkbox
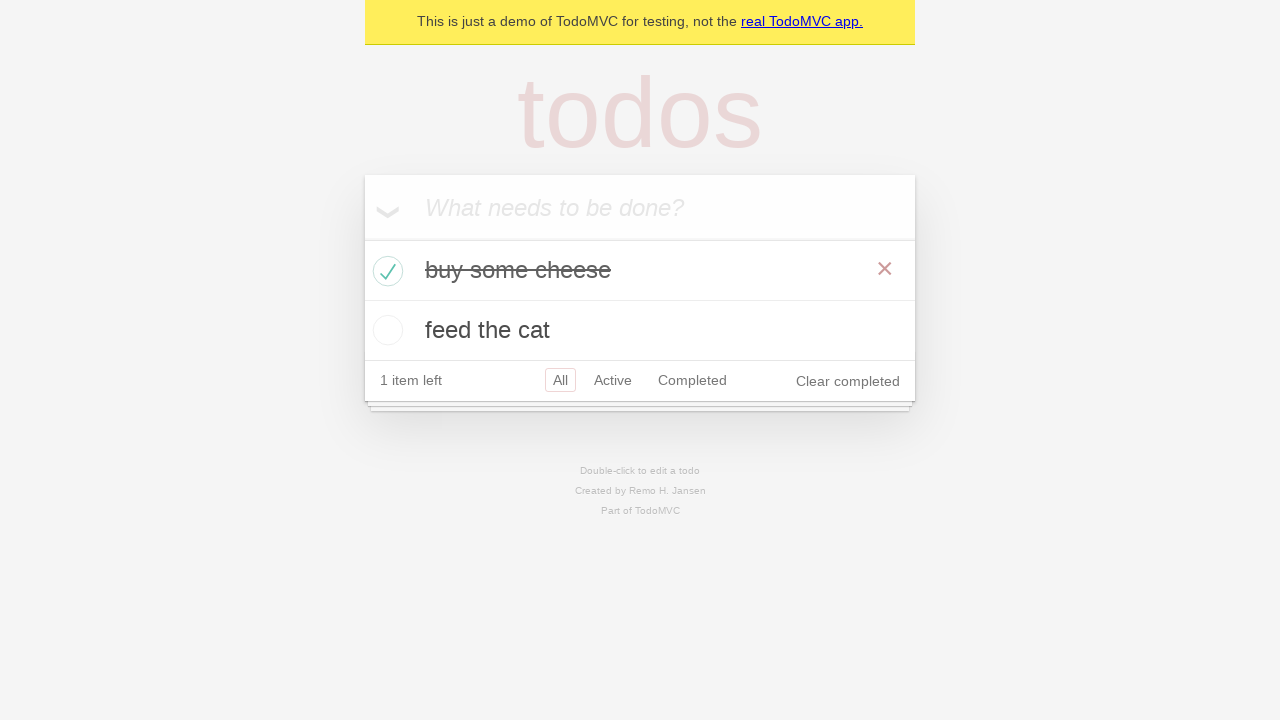

Reloaded page to test data persistence
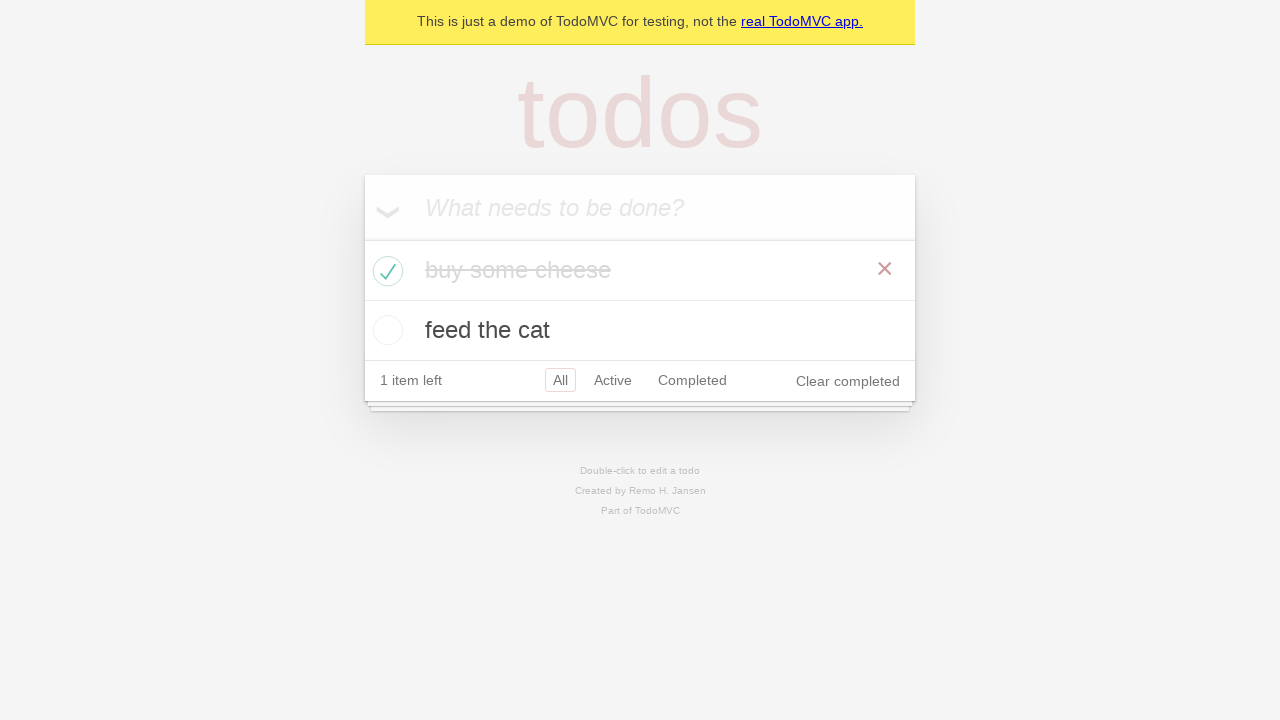

Todos loaded after page reload
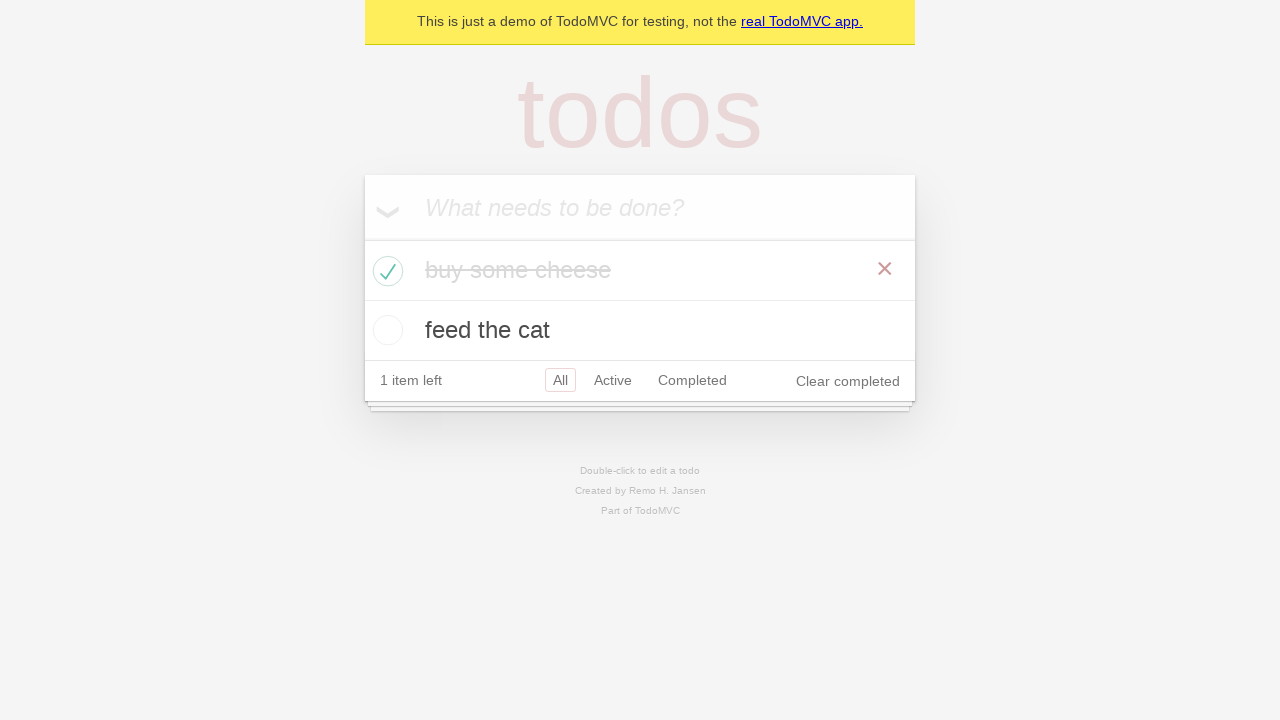

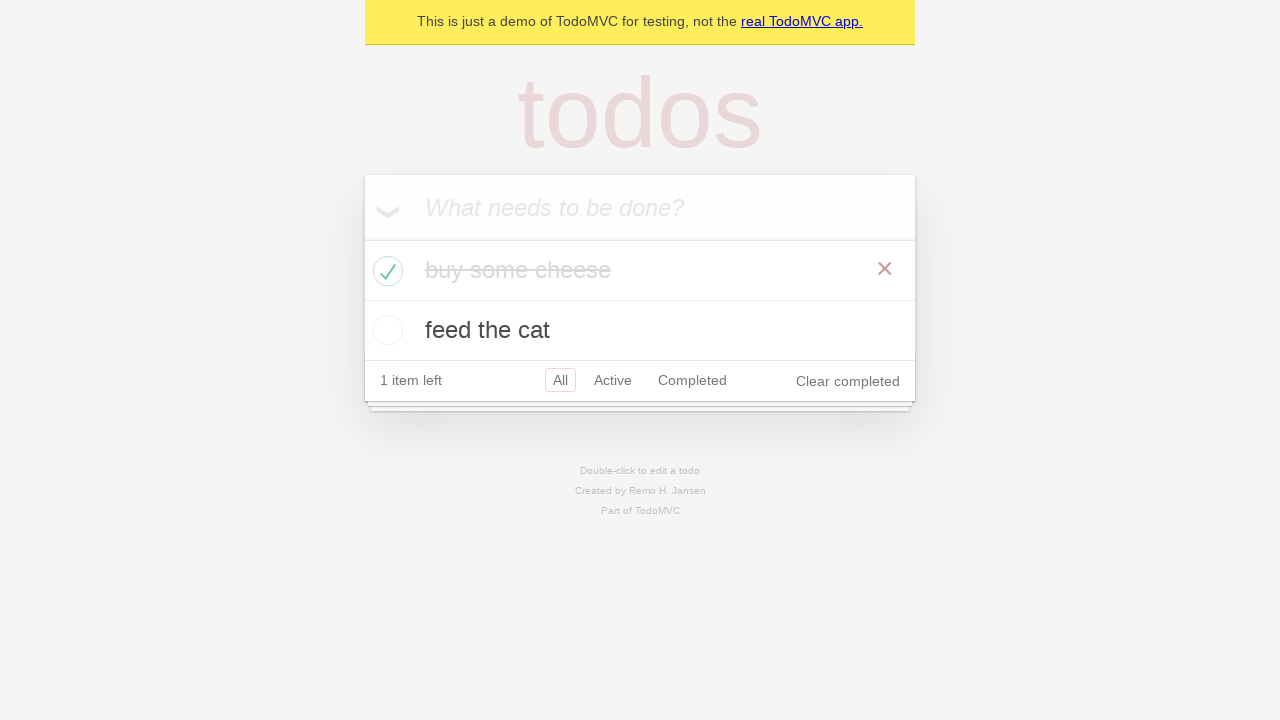